Tests dynamic loading by clicking a start button, waiting for a loading bar to disappear, and verifying that "Hello World!" text appears after the element is dynamically added to the page.

Starting URL: https://the-internet.herokuapp.com/dynamic_loading/2

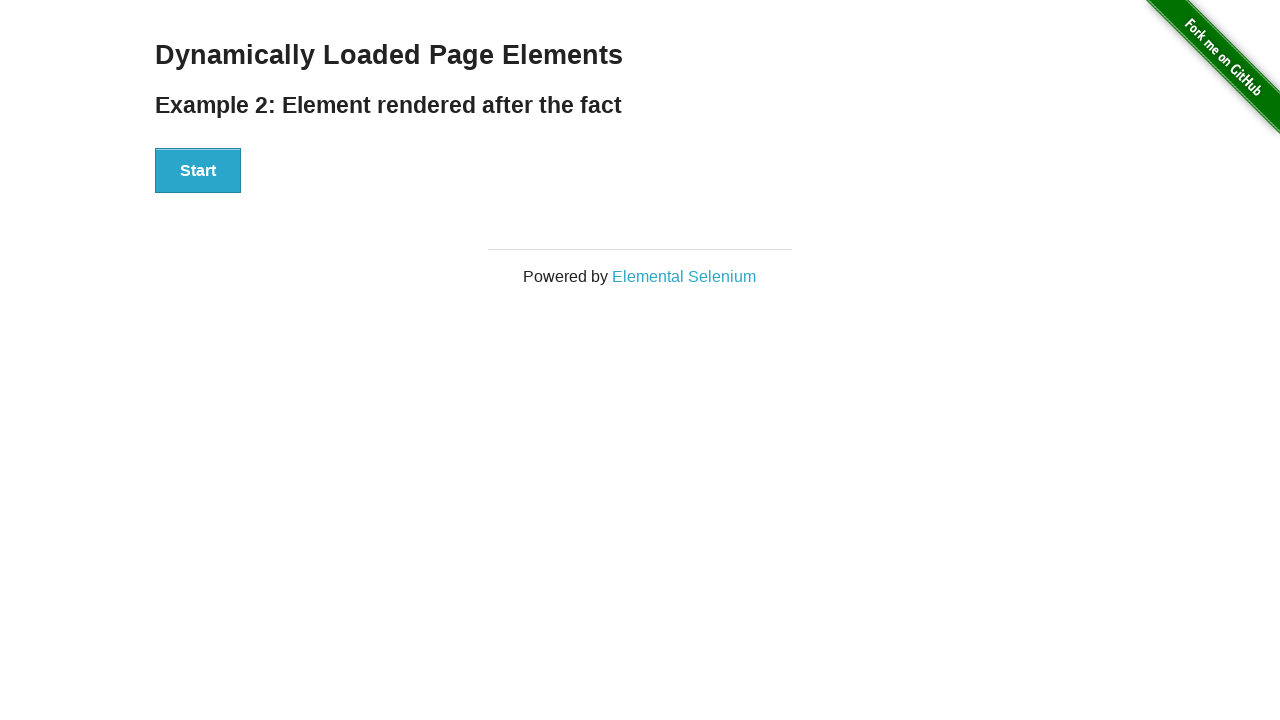

Clicked the Start button to initiate dynamic loading at (198, 171) on #start button
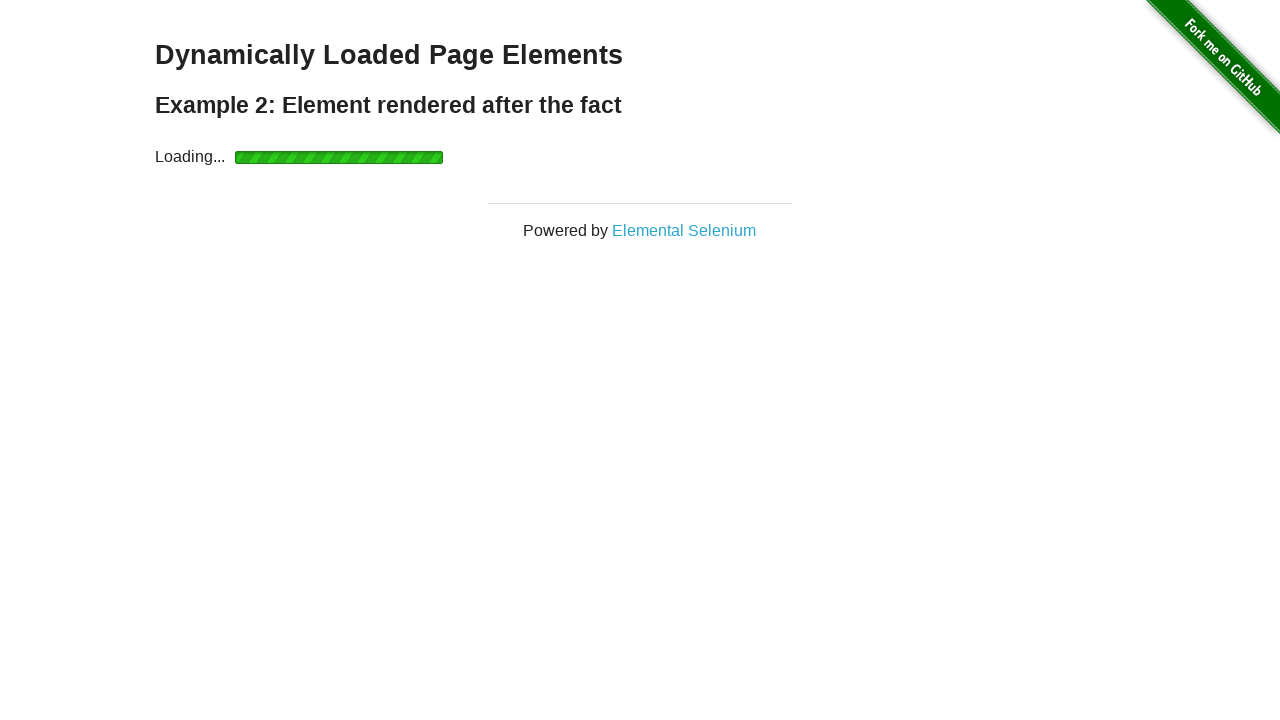

Waited for loading bar to disappear and finish element to become visible
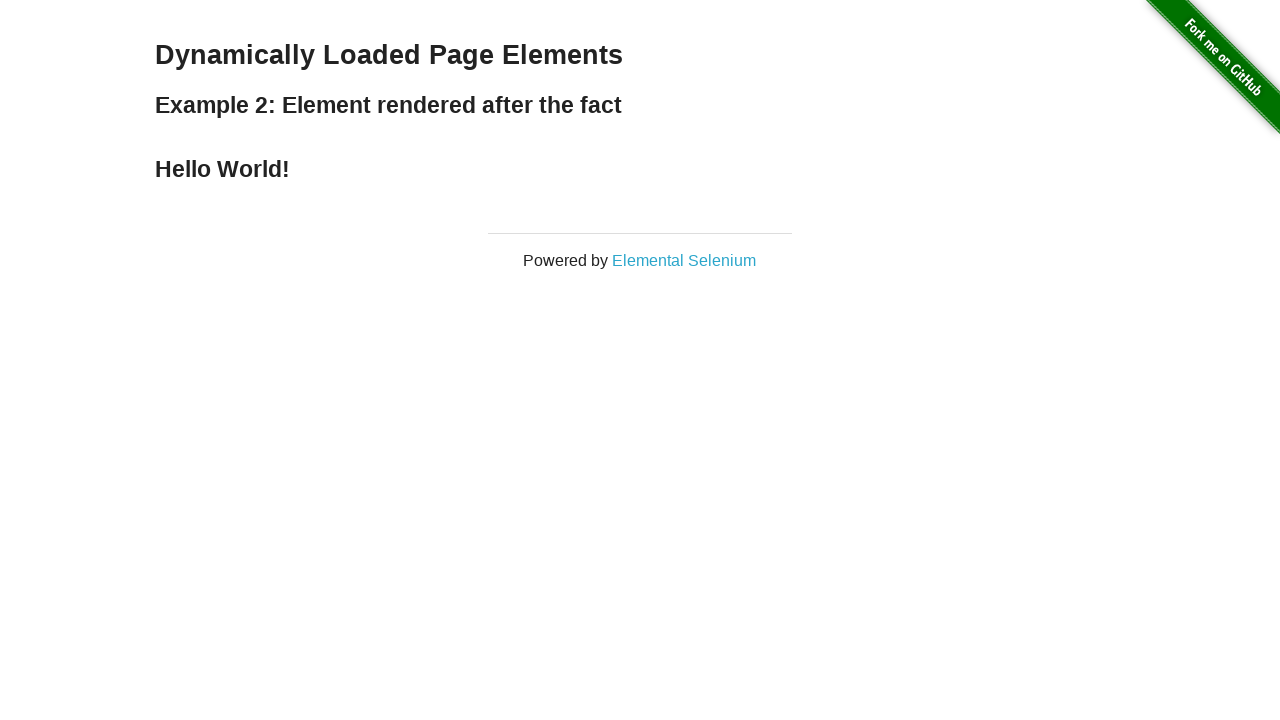

Verified that 'Hello World!' text appears after dynamic loading completes
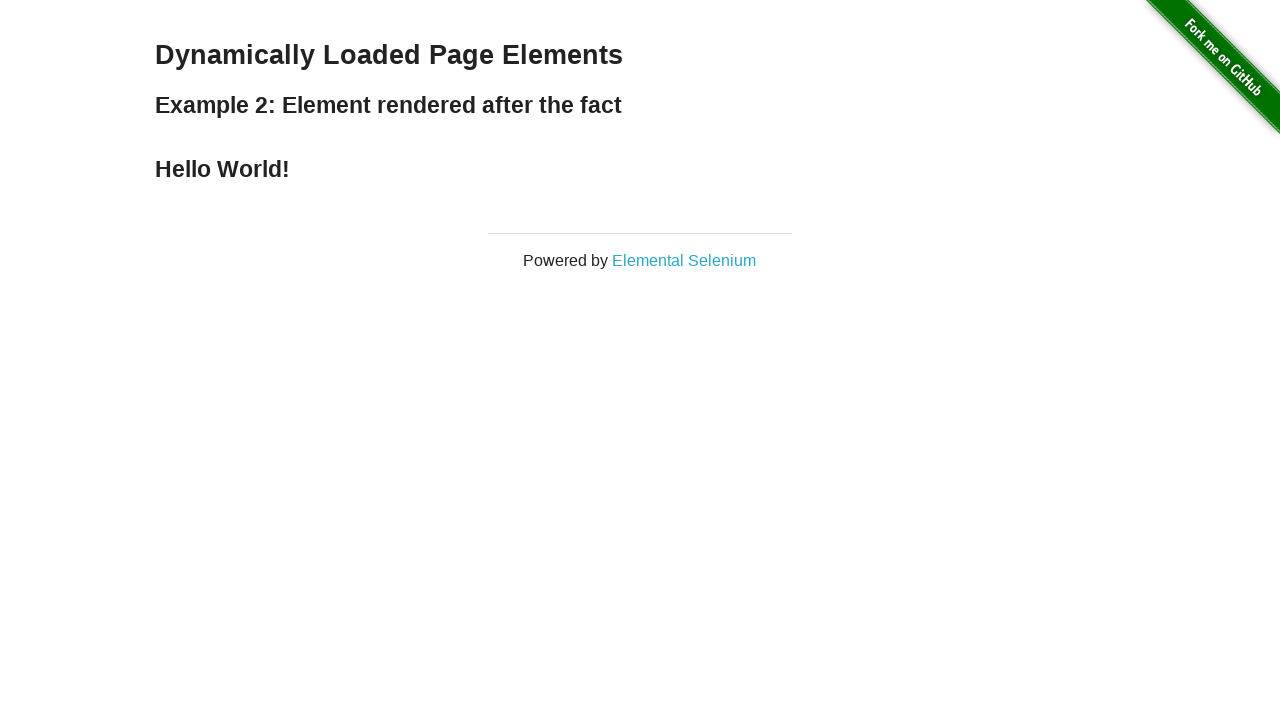

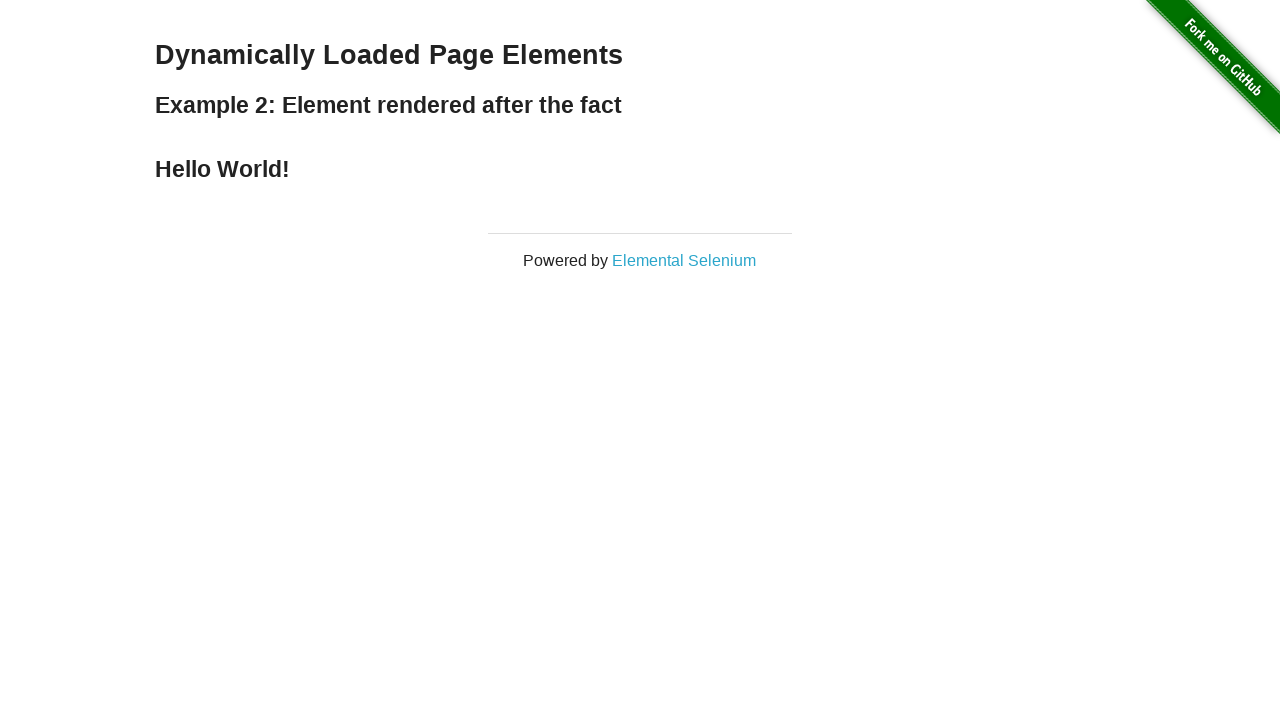